Fills out a registration form with first name, last name, and email, then submits it and verifies the success message

Starting URL: http://suninjuly.github.io/registration1.html

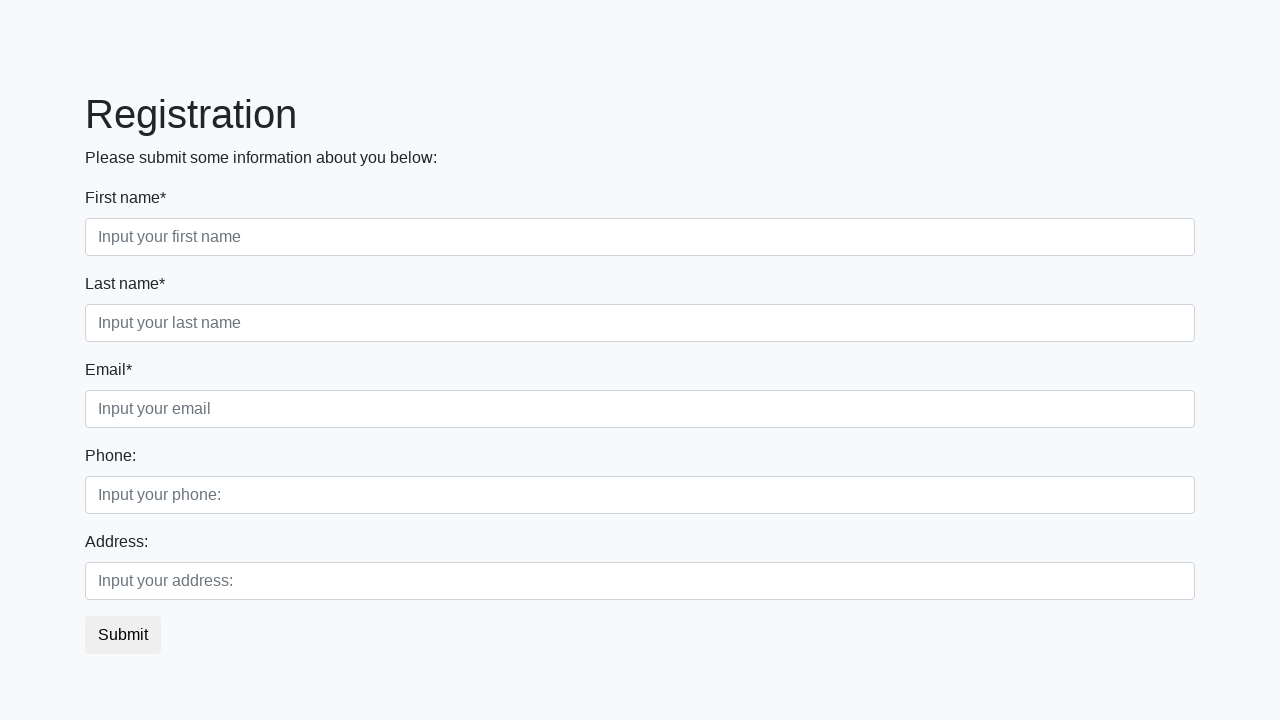

Filled first name field with 'Michael' on div.first_block input.first
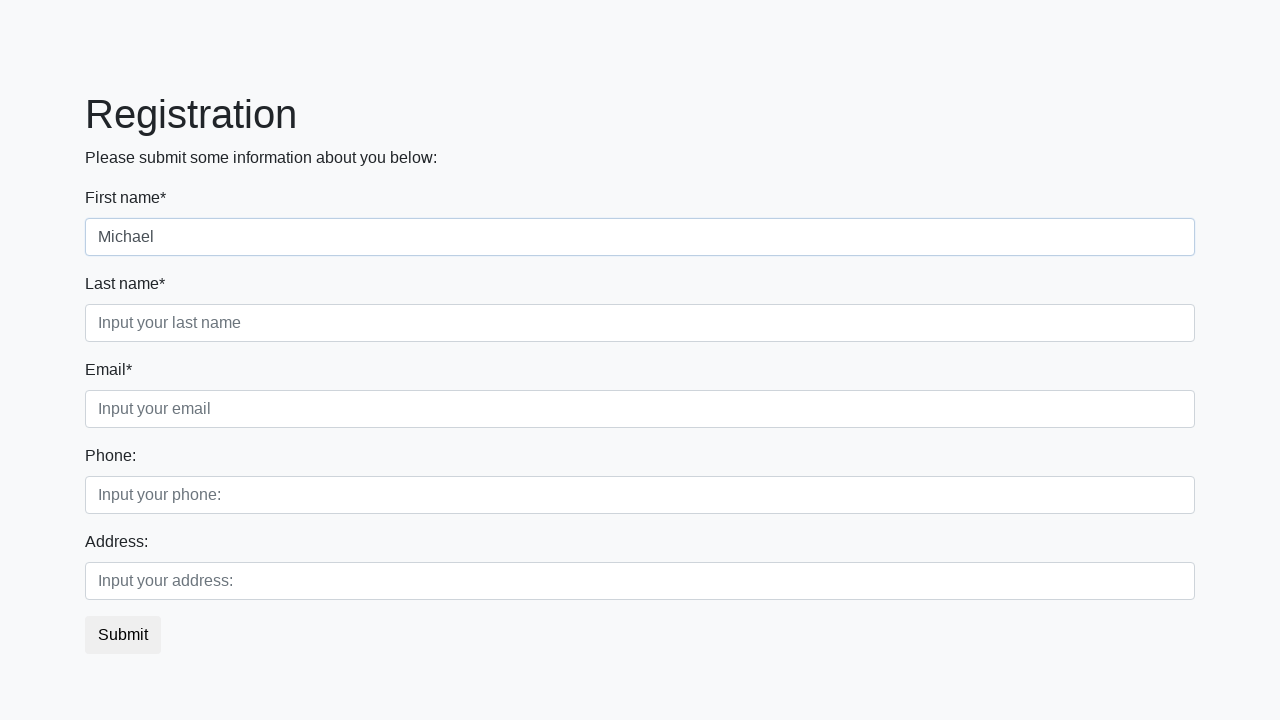

Filled last name field with 'Johnson' on div.first_block input.second
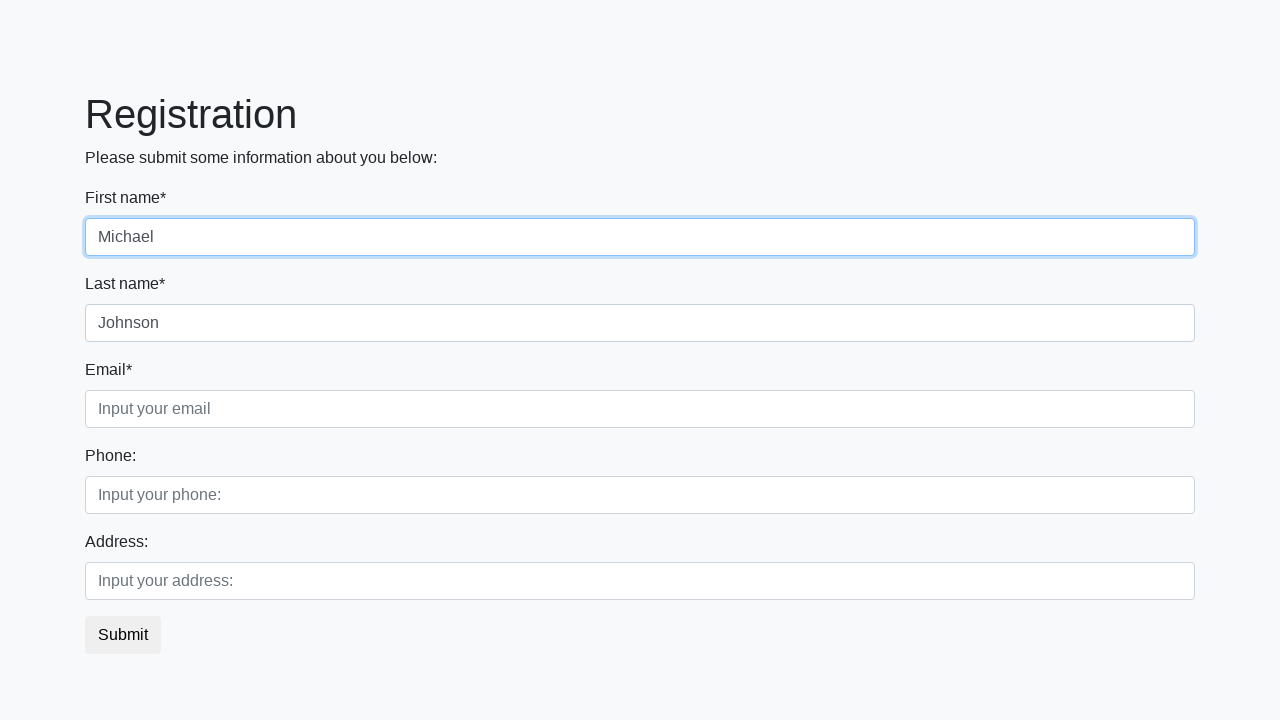

Filled email field with 'michael.johnson@example.com' on div.first_block input.third
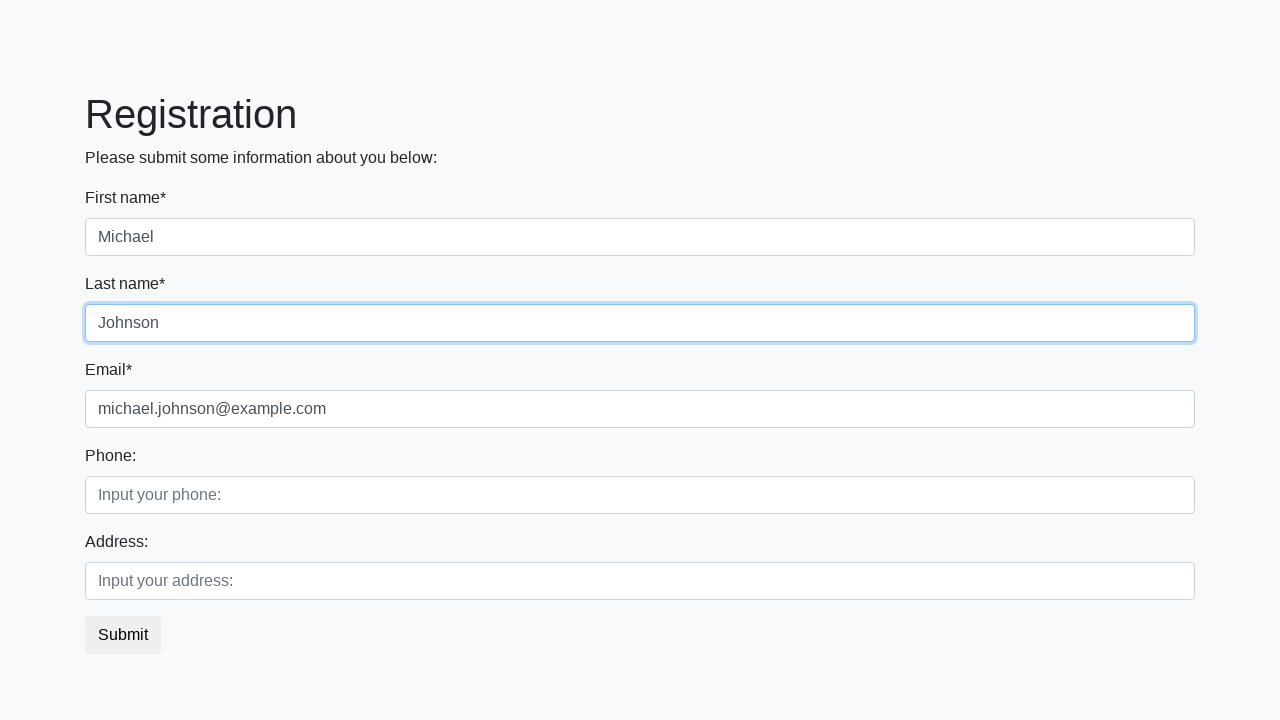

Clicked submit button to register at (123, 635) on button.btn
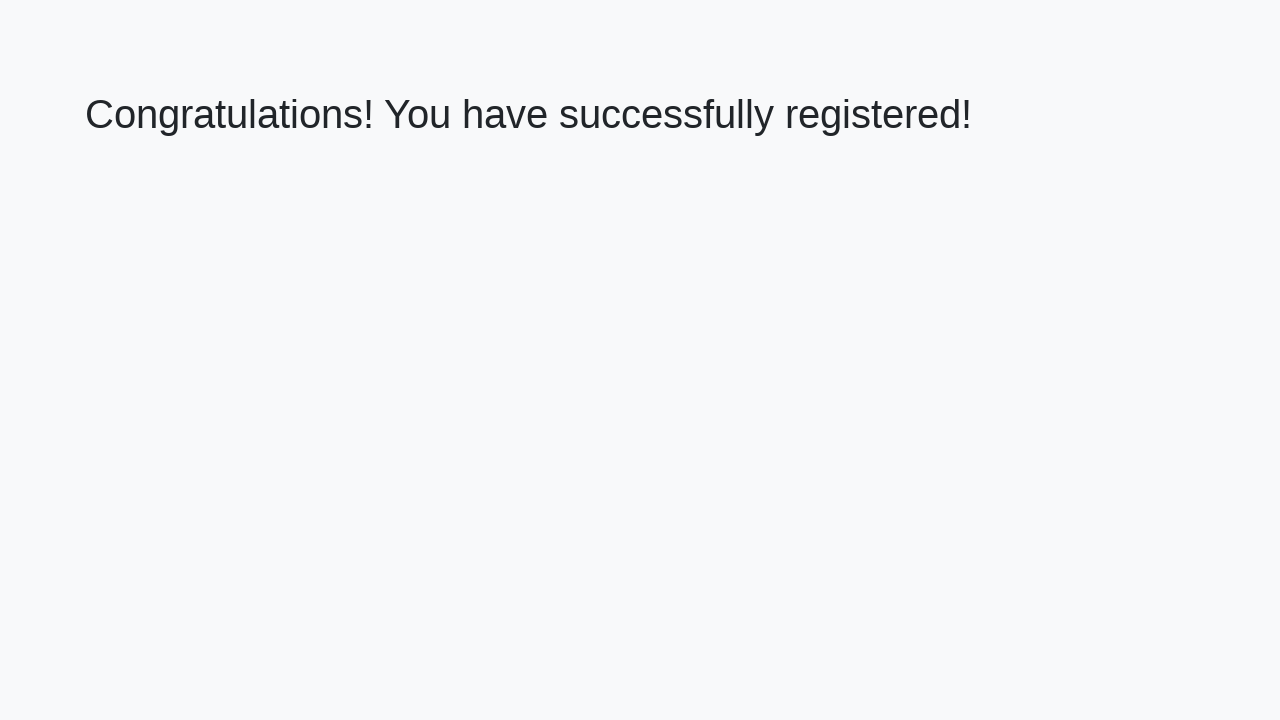

Success message appeared on page
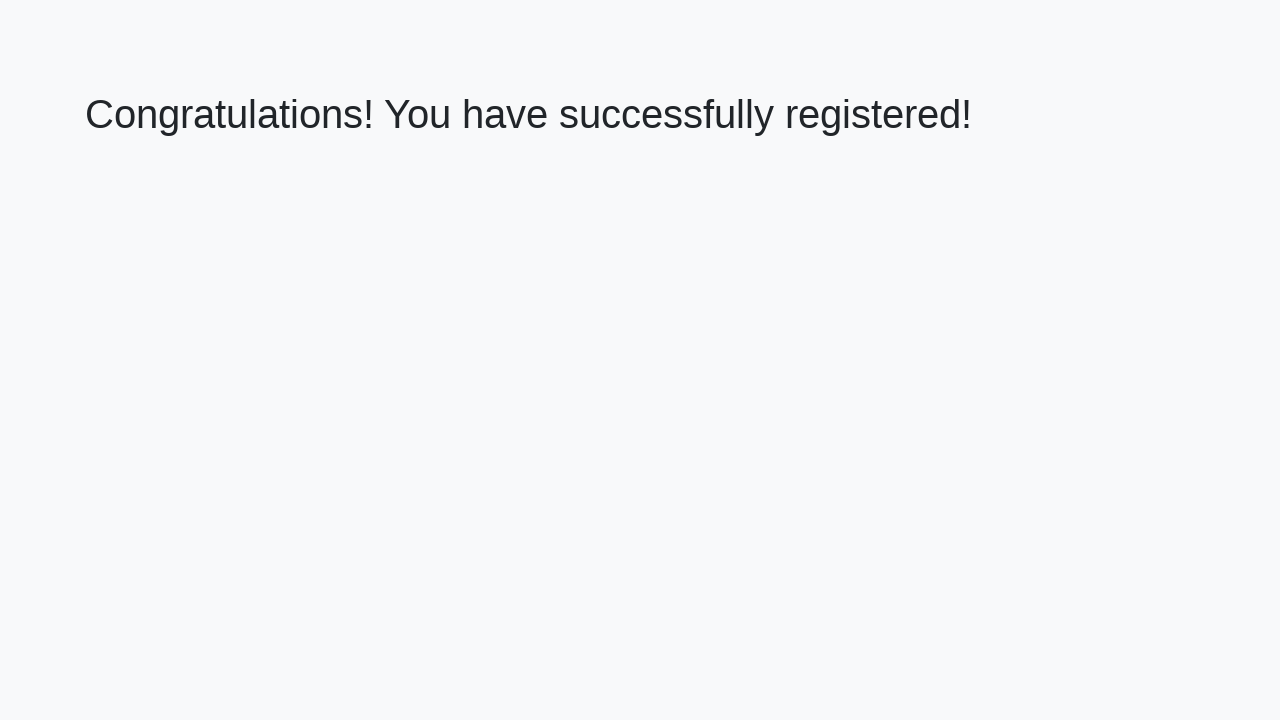

Retrieved success message text: 'Congratulations! You have successfully registered!'
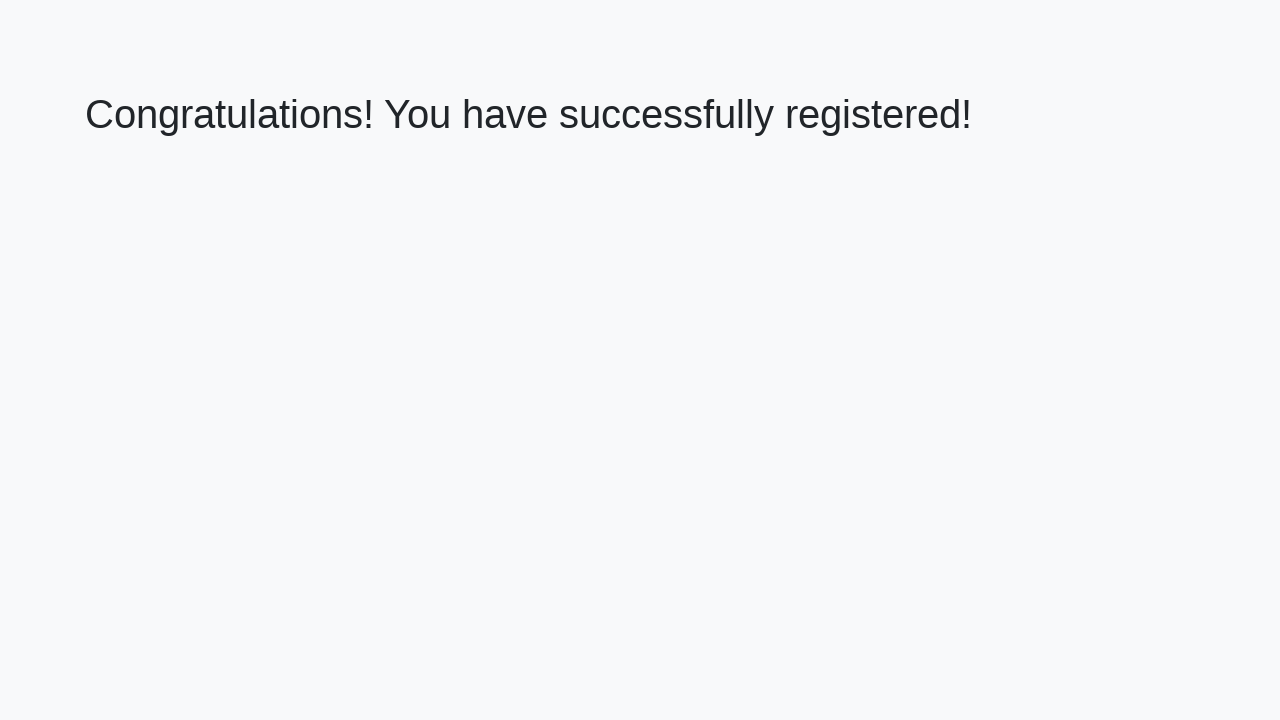

Verified success message matches expected text
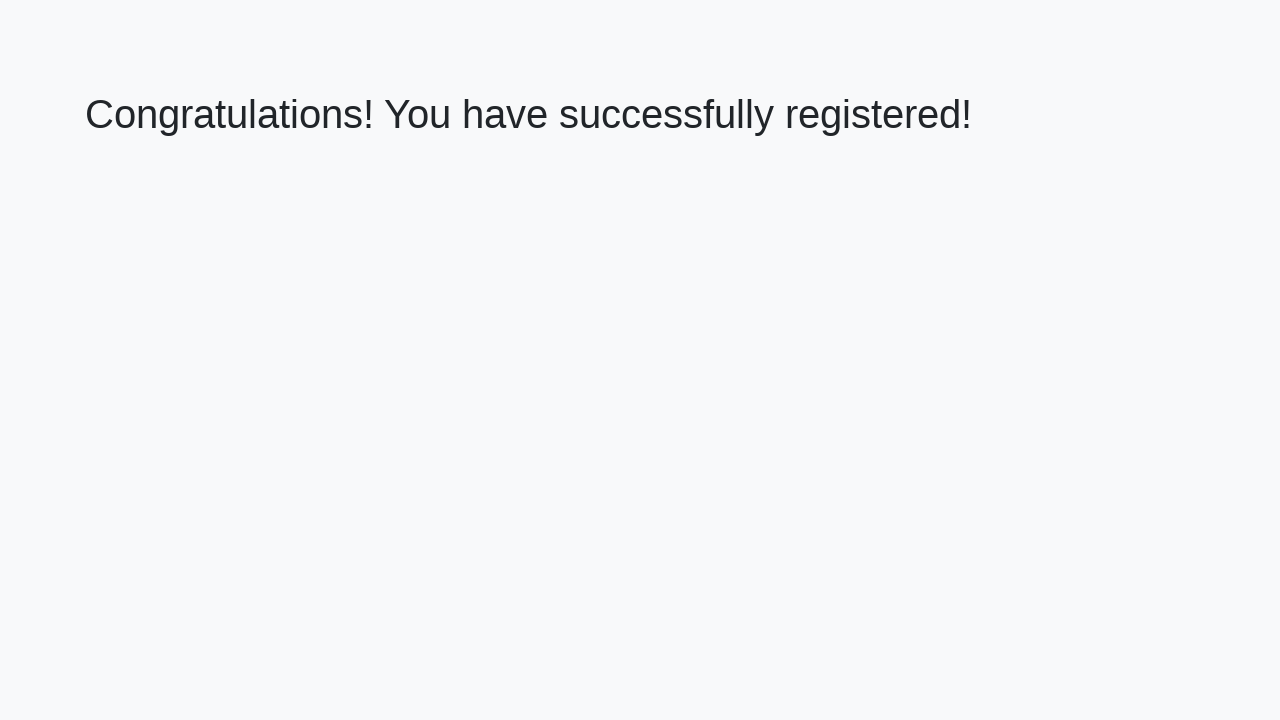

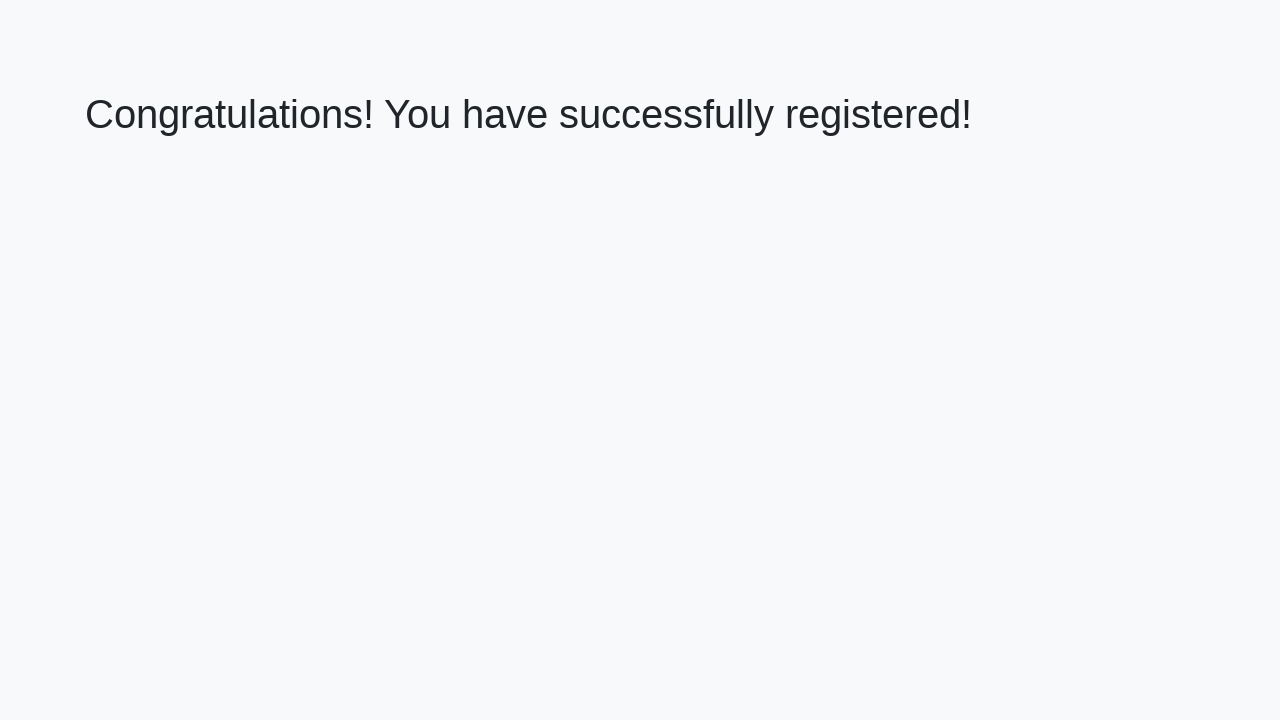